Tests JavaScript alert handling by clicking a button that triggers a confirmation alert, accepting it, and verifying the result message

Starting URL: http://the-internet.herokuapp.com/javascript_alerts

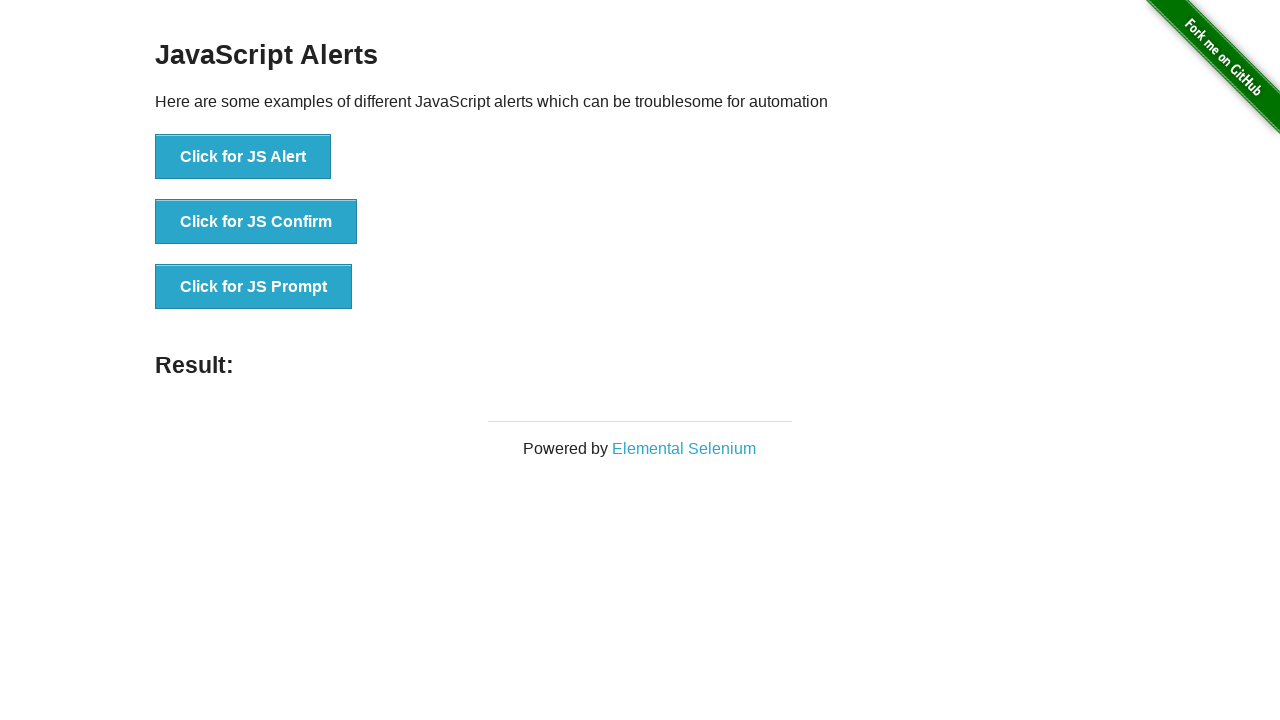

Clicked the confirmation alert button at (256, 222) on .example li:nth-child(2) button
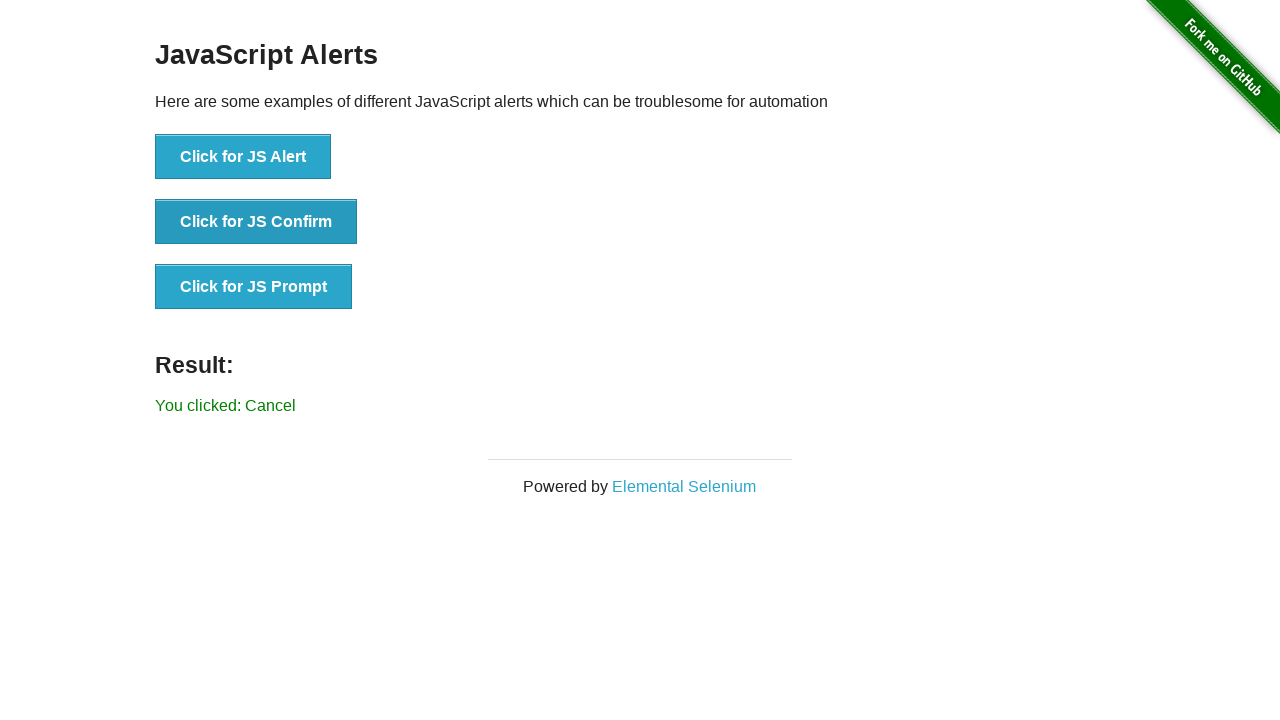

Set up dialog handler to accept confirmation alerts
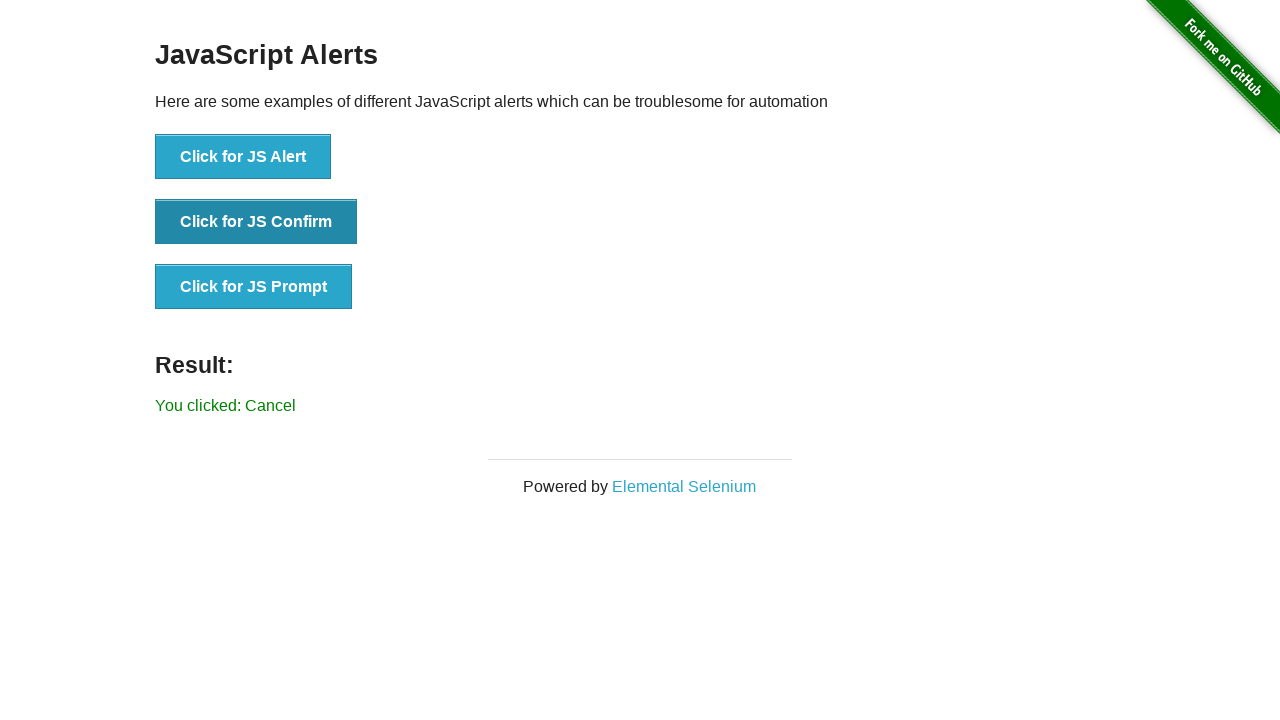

Clicked confirmation alert button again to trigger dialog with handler at (256, 222) on .example li:nth-child(2) button
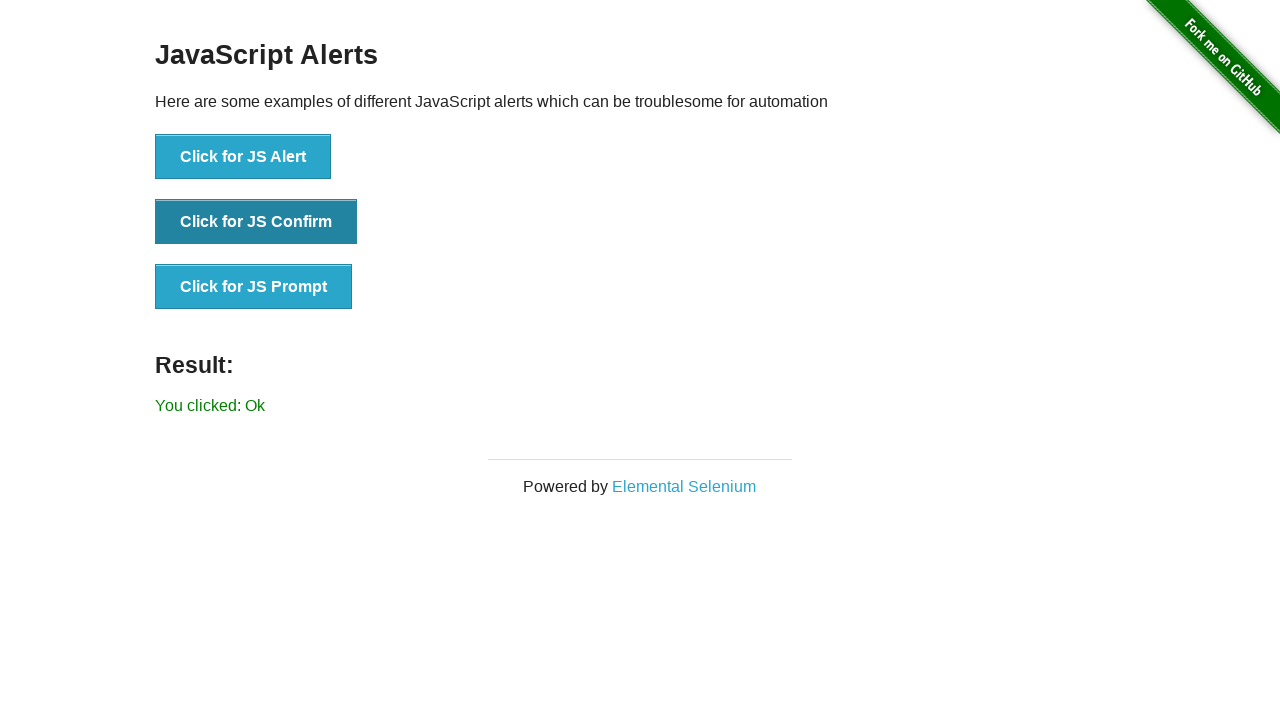

Result message element loaded
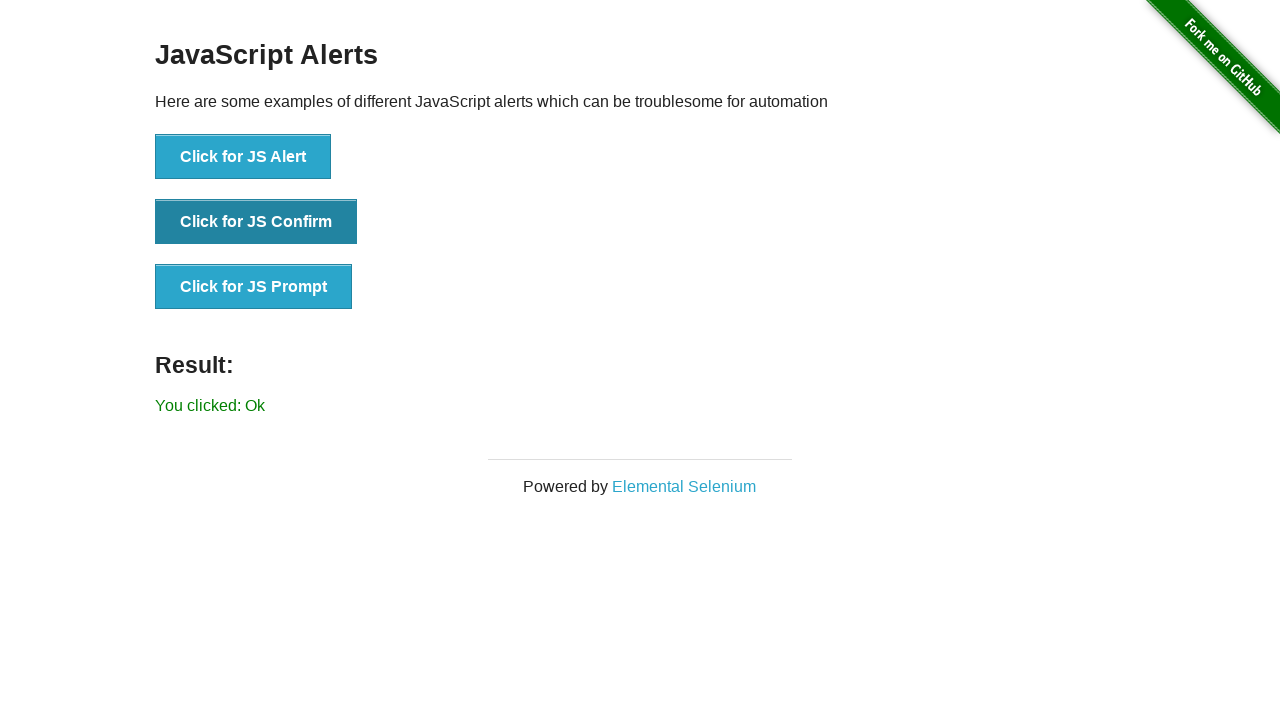

Retrieved result text from page
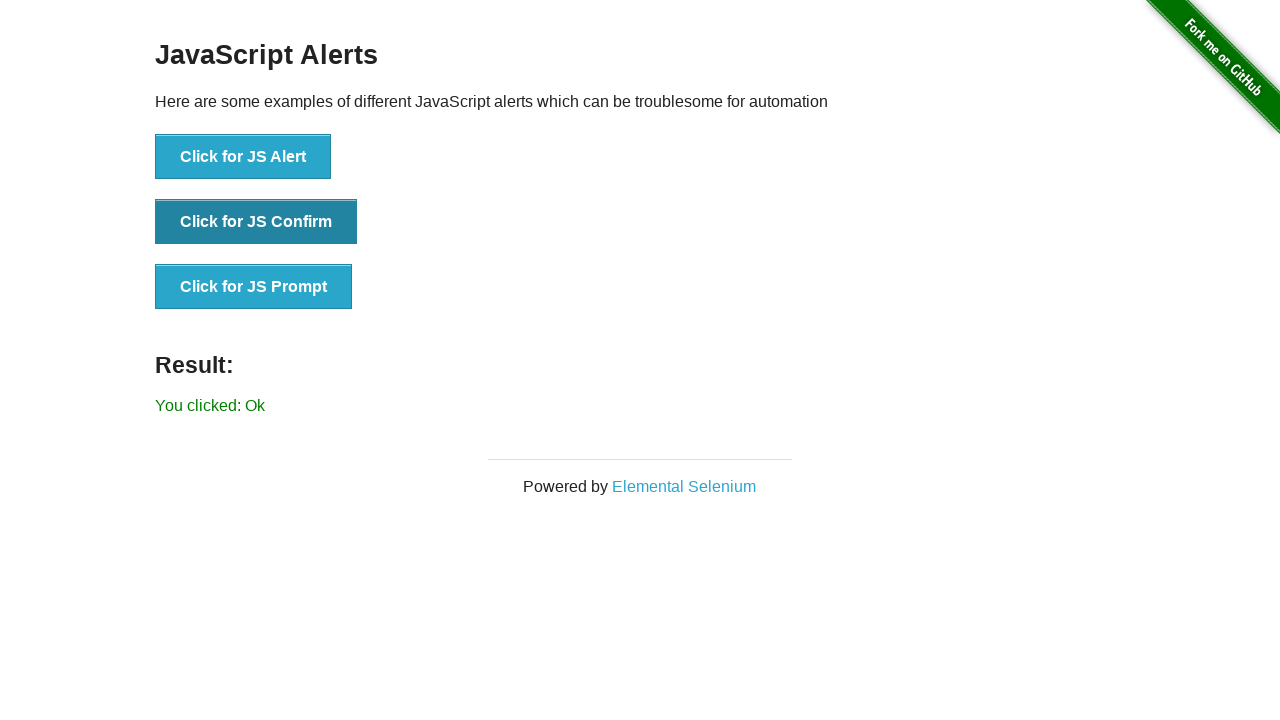

Verified result text equals 'You clicked: Ok'
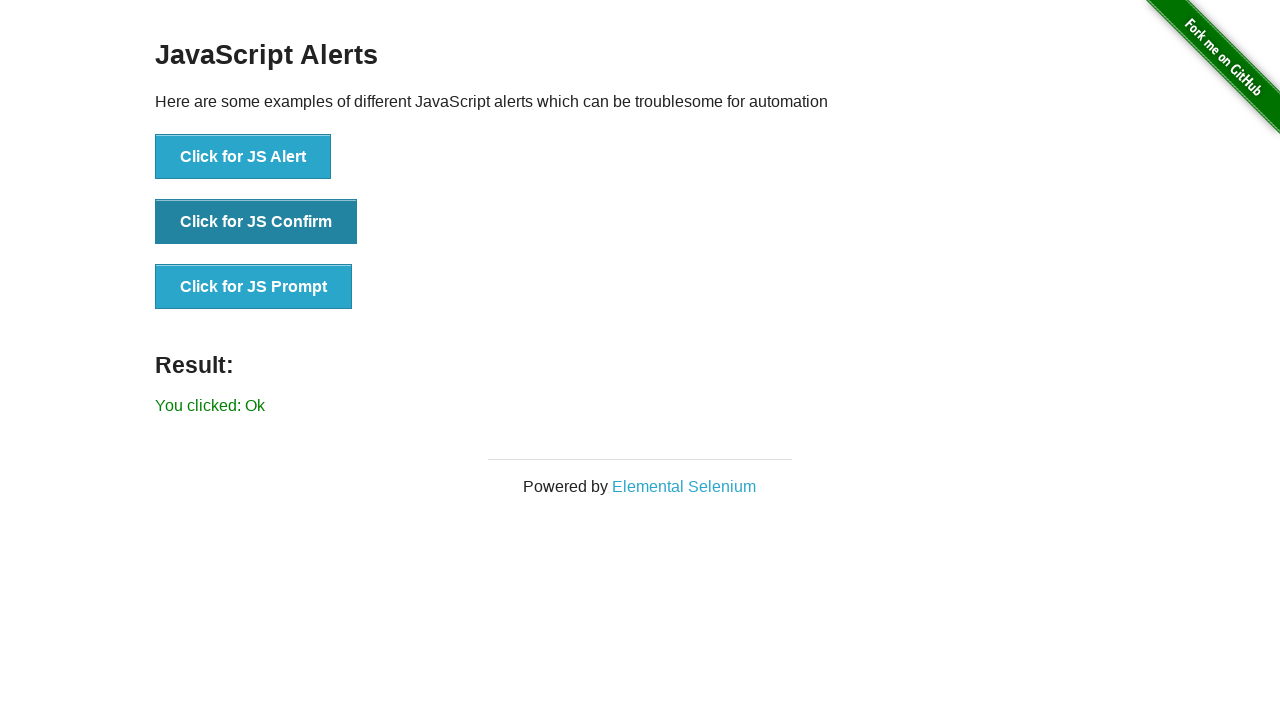

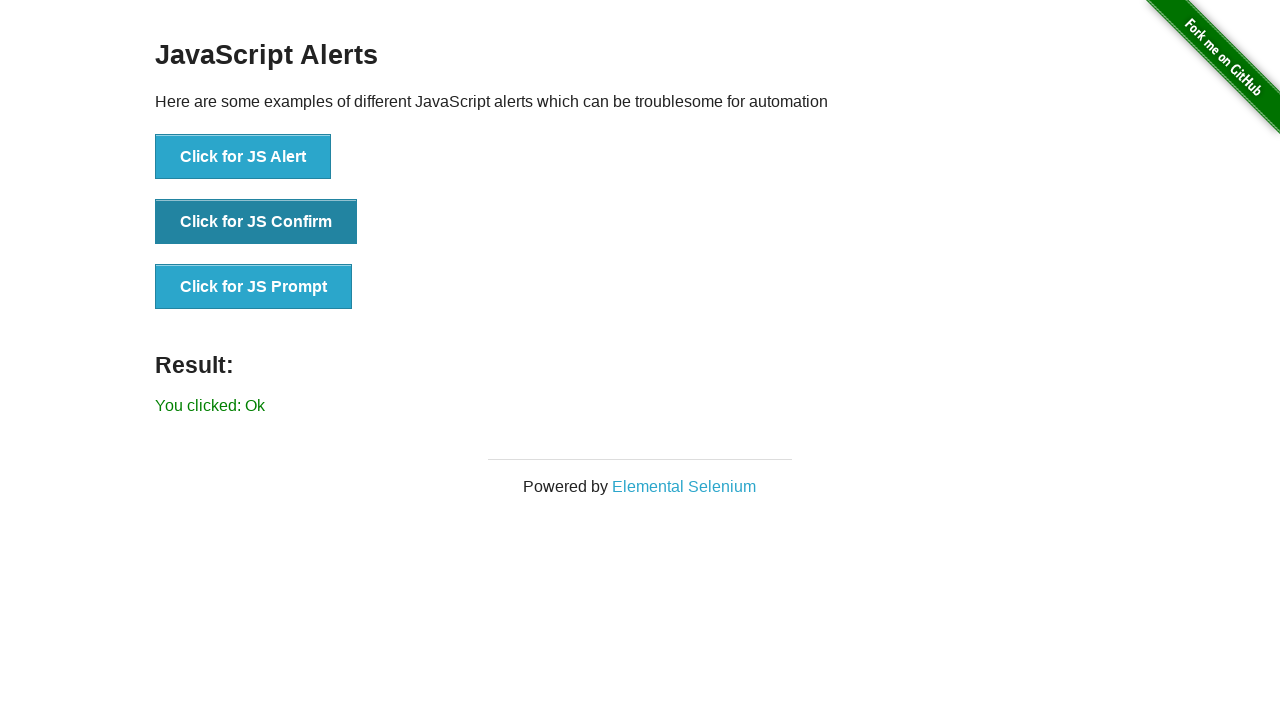